Tests browser window handling by clicking buttons that open new tabs and windows, then verifying content in each popup.

Starting URL: https://demoqa.com

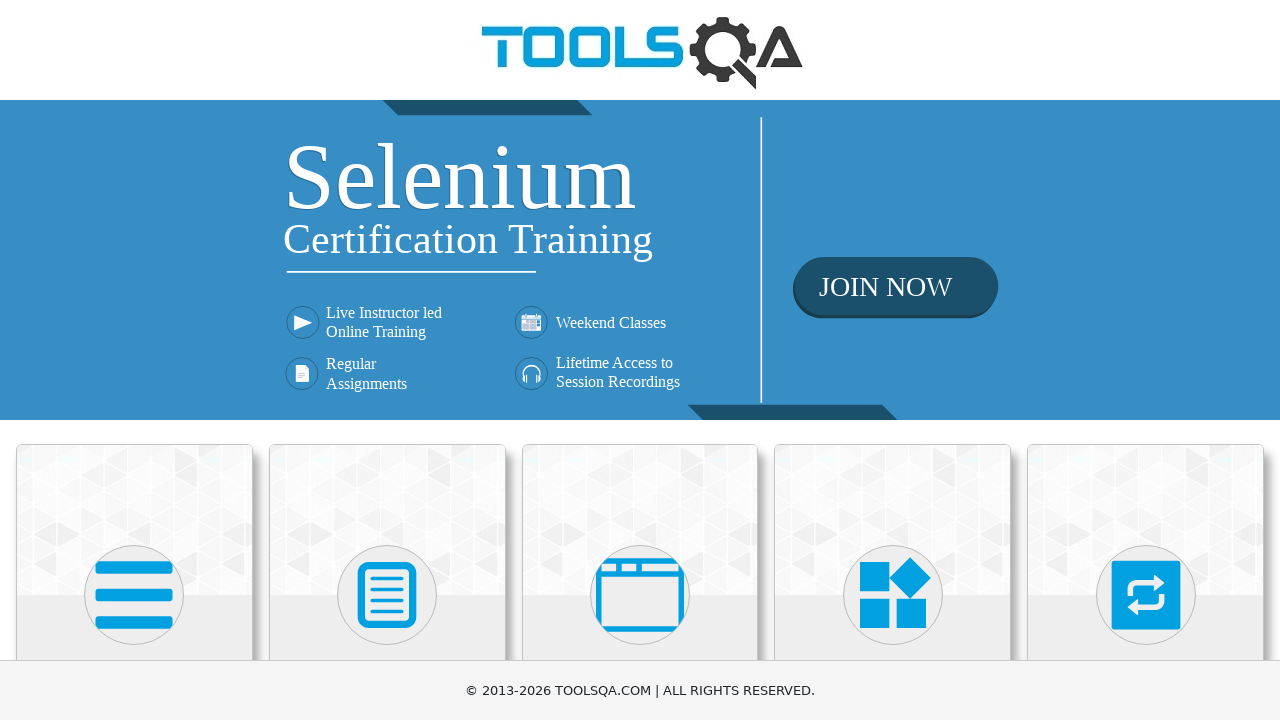

Clicked on Alerts, Frame & Windows card at (640, 520) on div.card:has-text('Alerts, Frame & Windows')
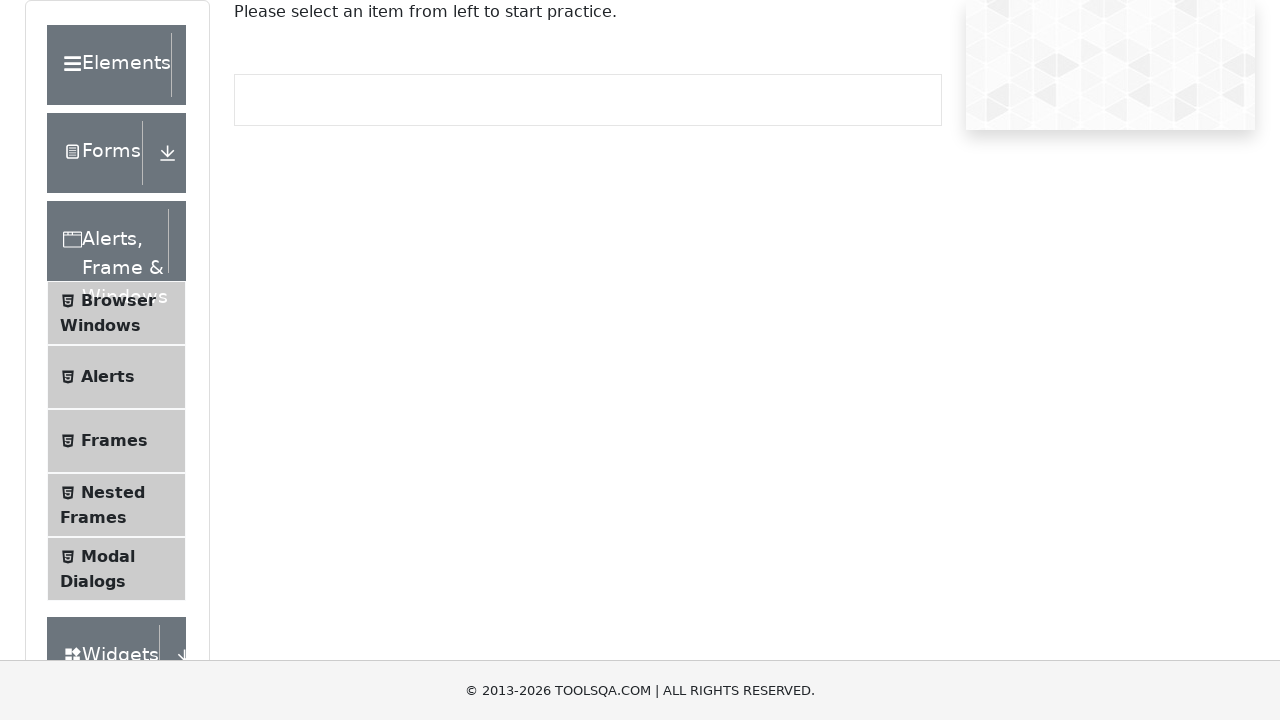

Clicked on Browser Windows menu item at (118, 300) on span:has-text('Browser Windows')
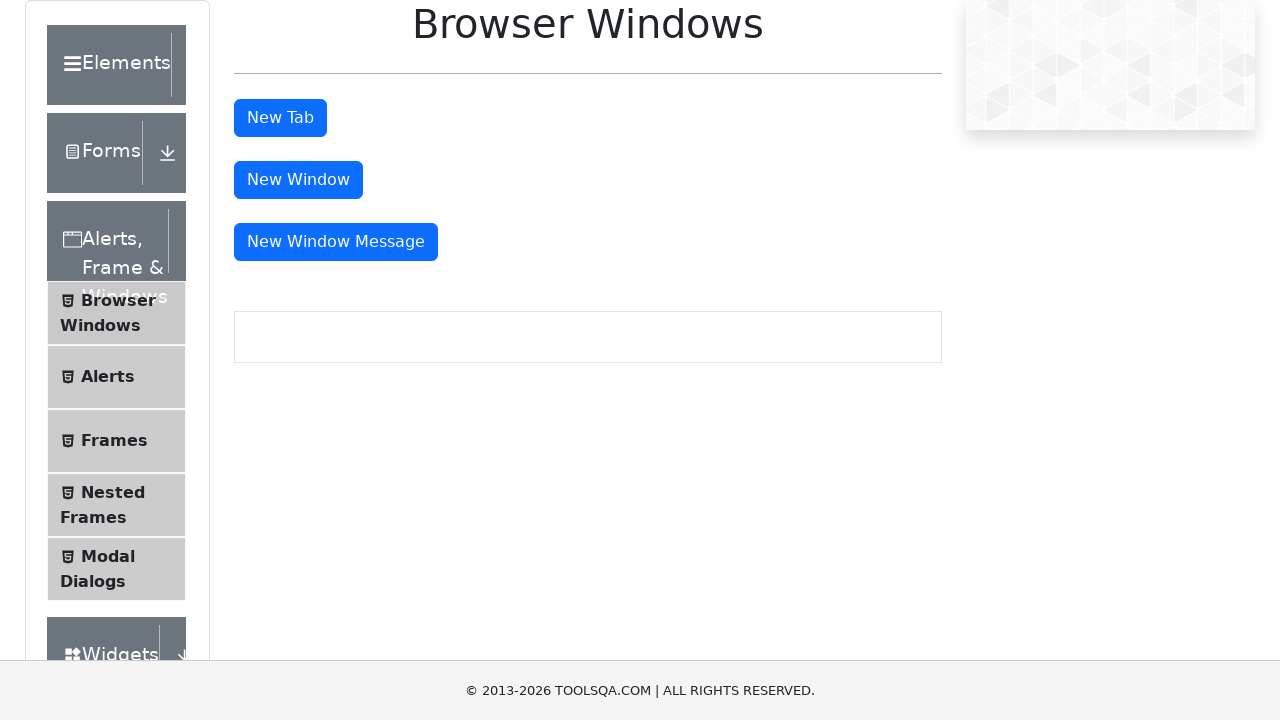

Clicked tab button to open new tab at (280, 118) on #tabButton
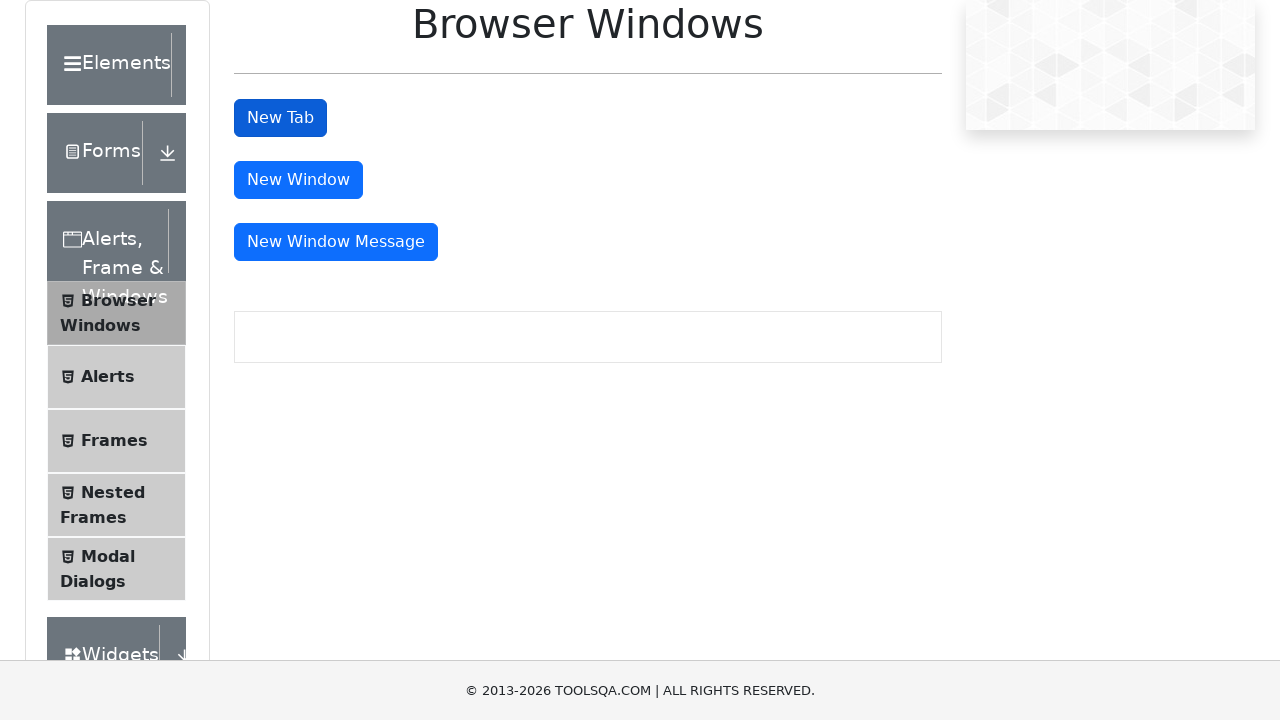

New tab loaded and ready
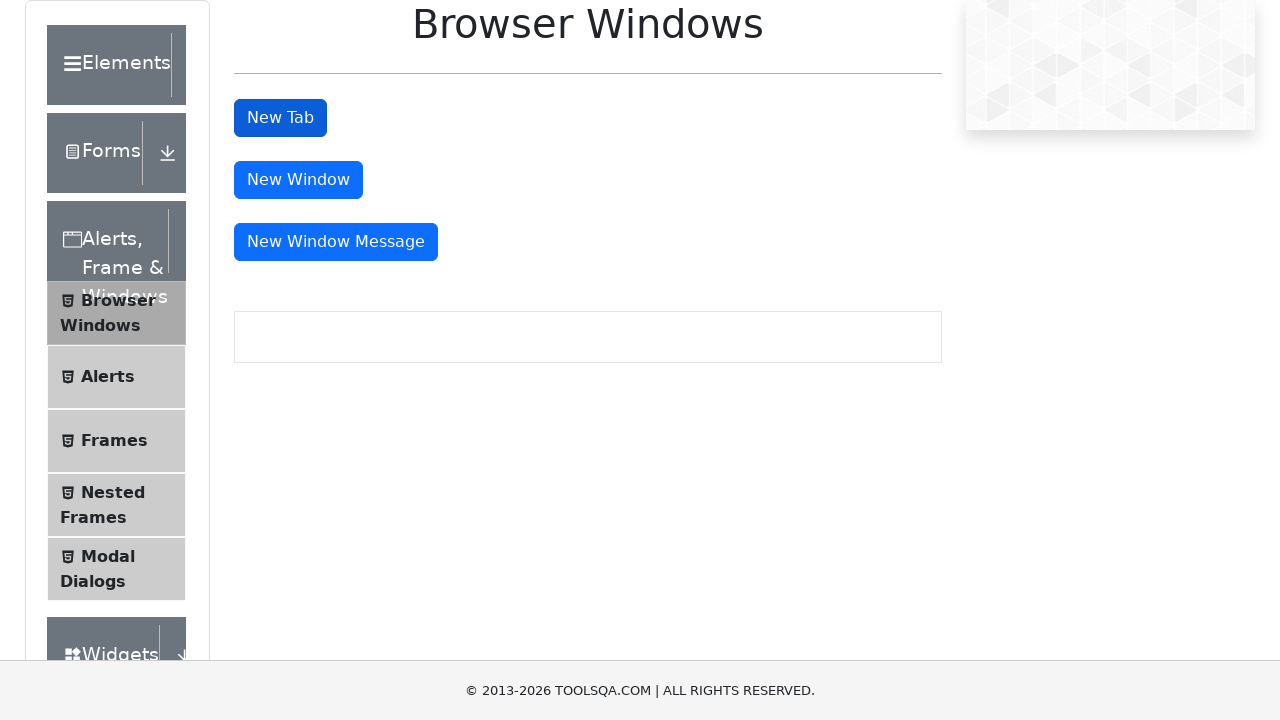

Brought main page to front
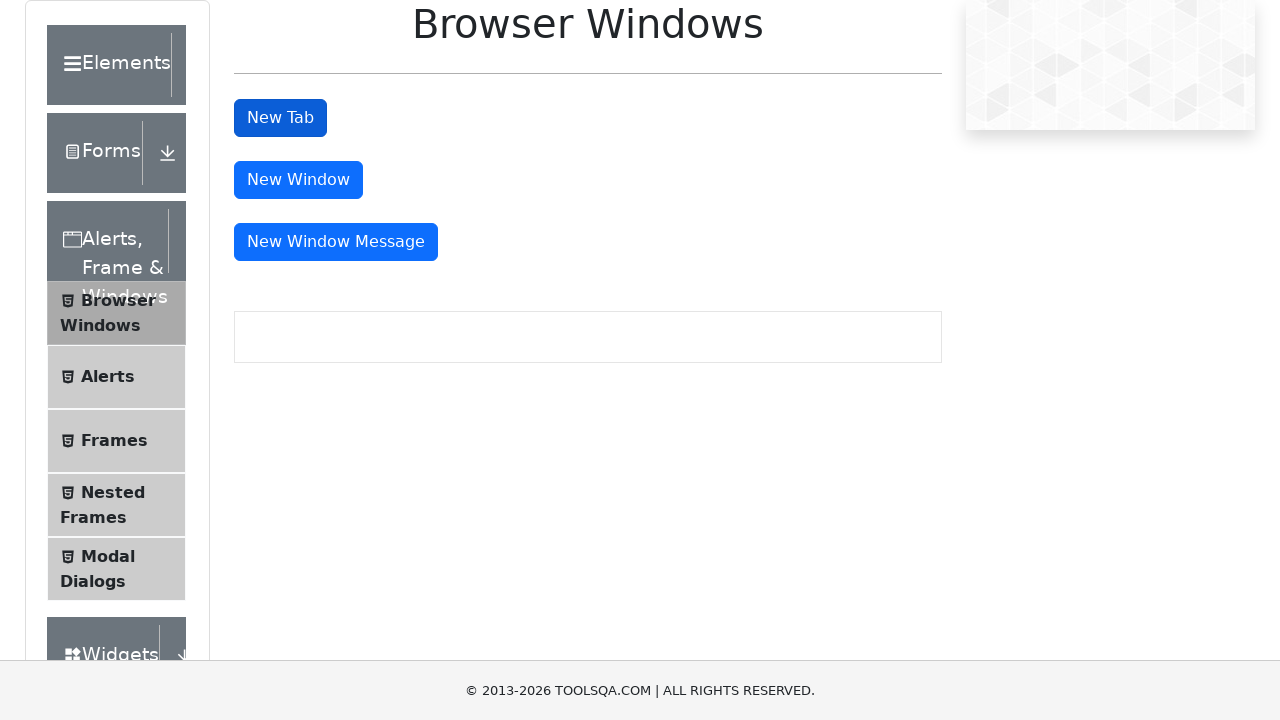

Clicked window button to open new window at (298, 180) on #windowButton
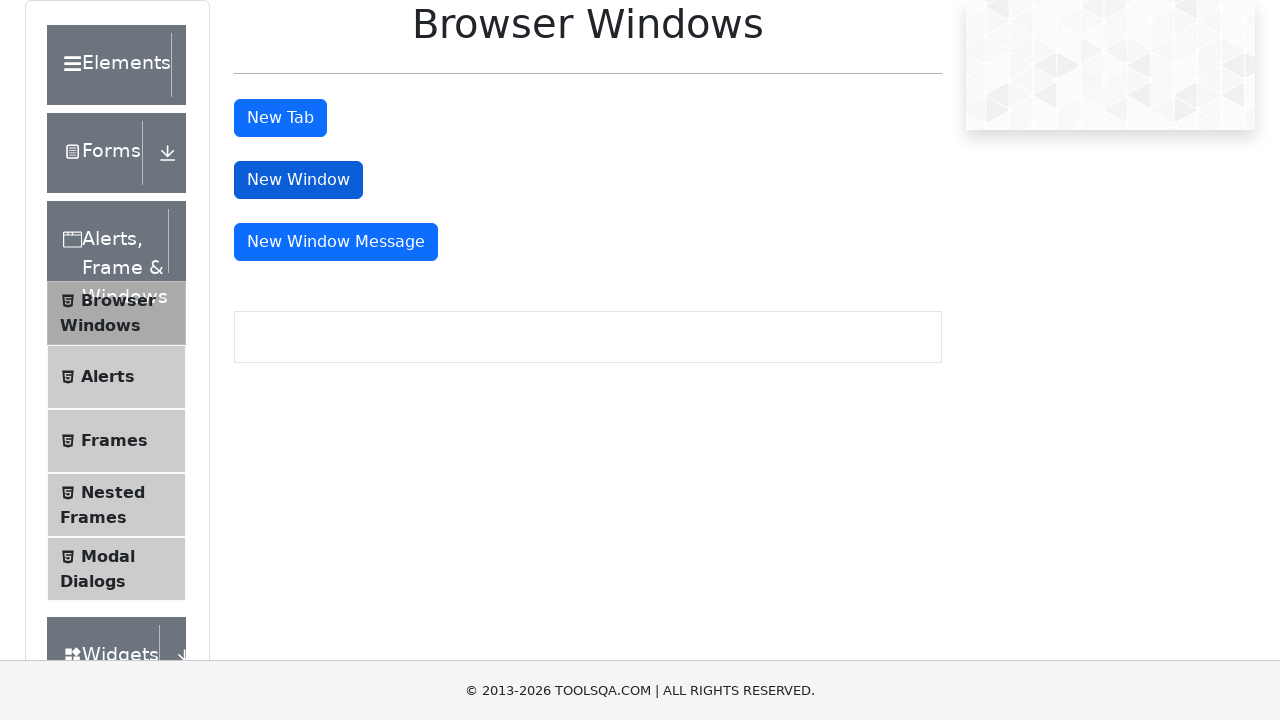

New window loaded and ready
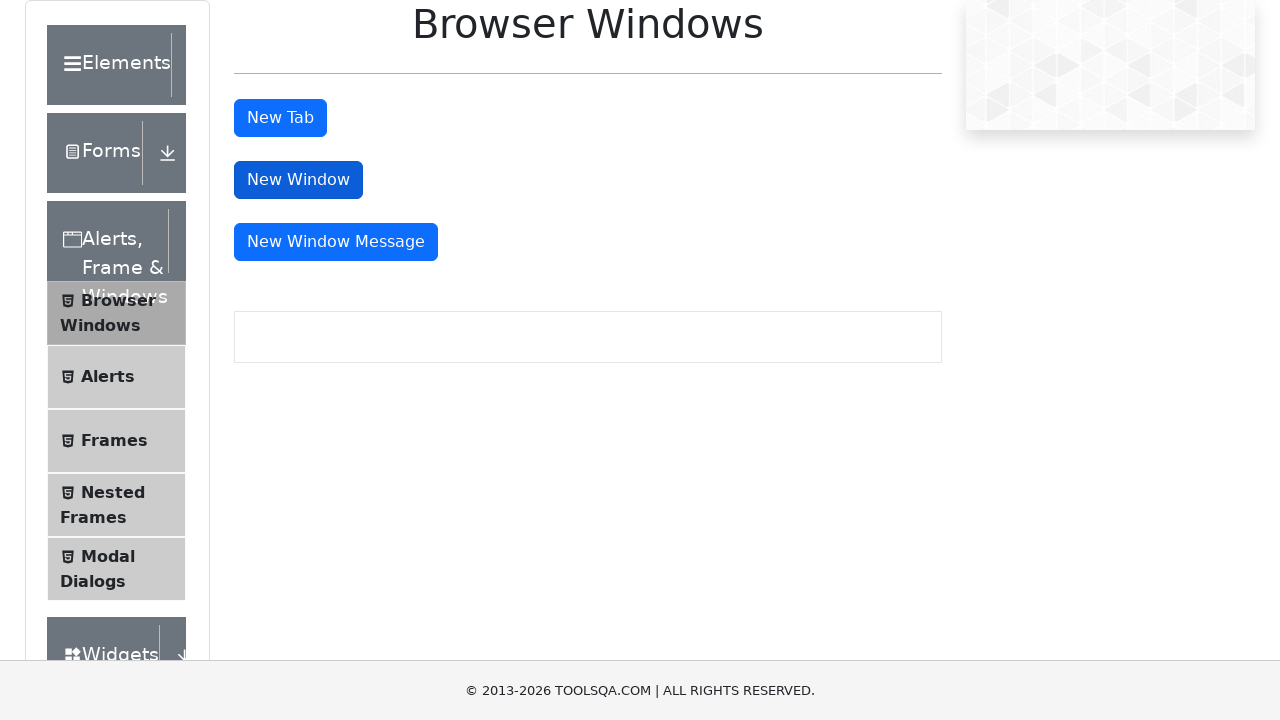

Brought main page to front
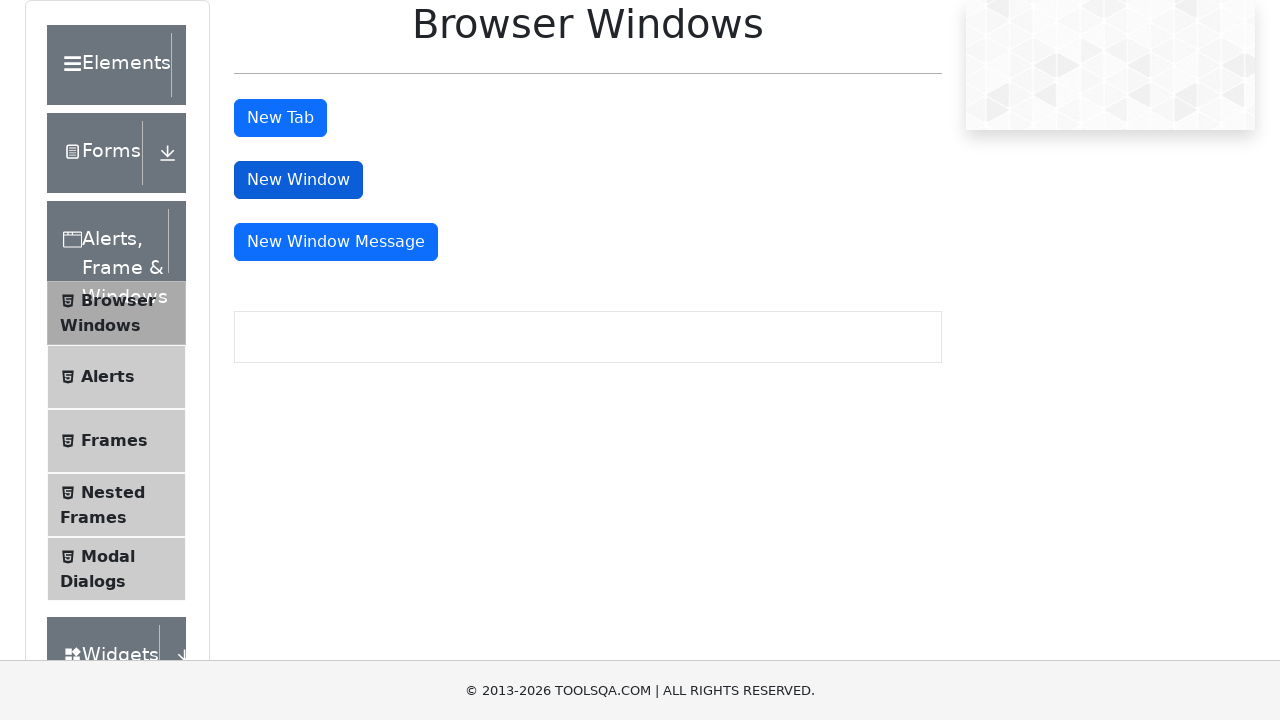

Clicked message window button to open new message window at (336, 242) on #messageWindowButton
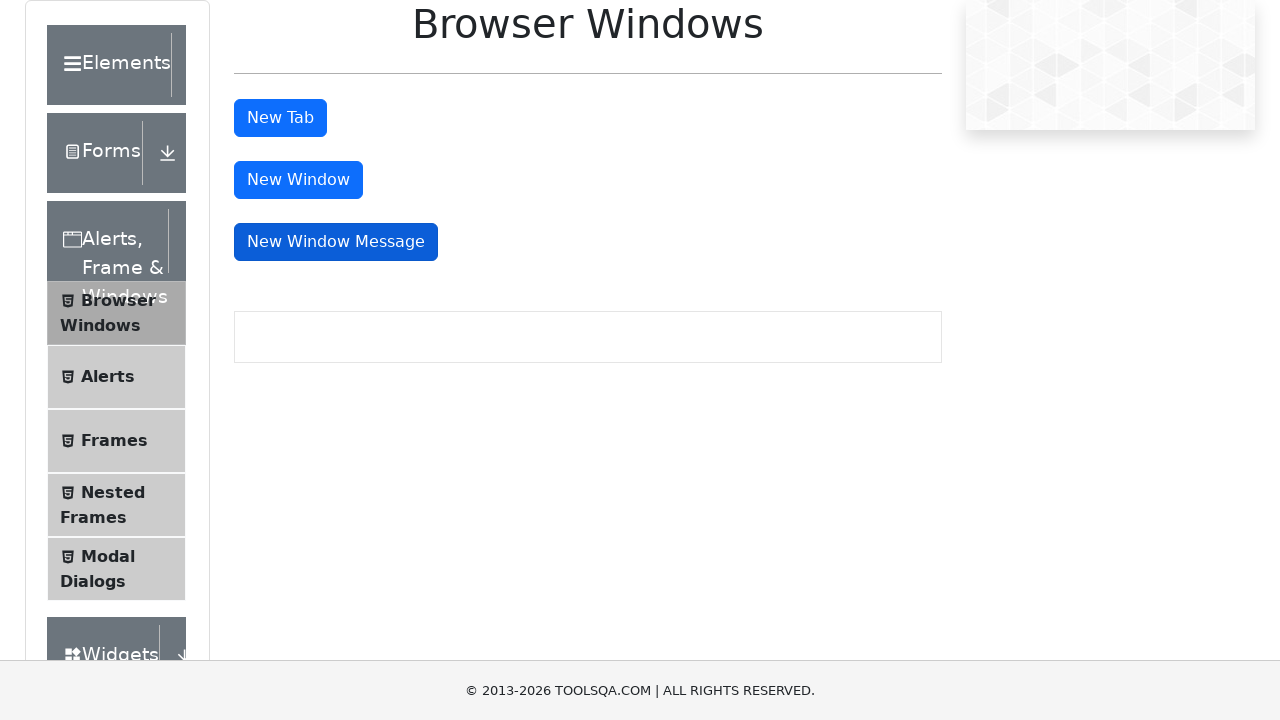

New message window loaded and ready
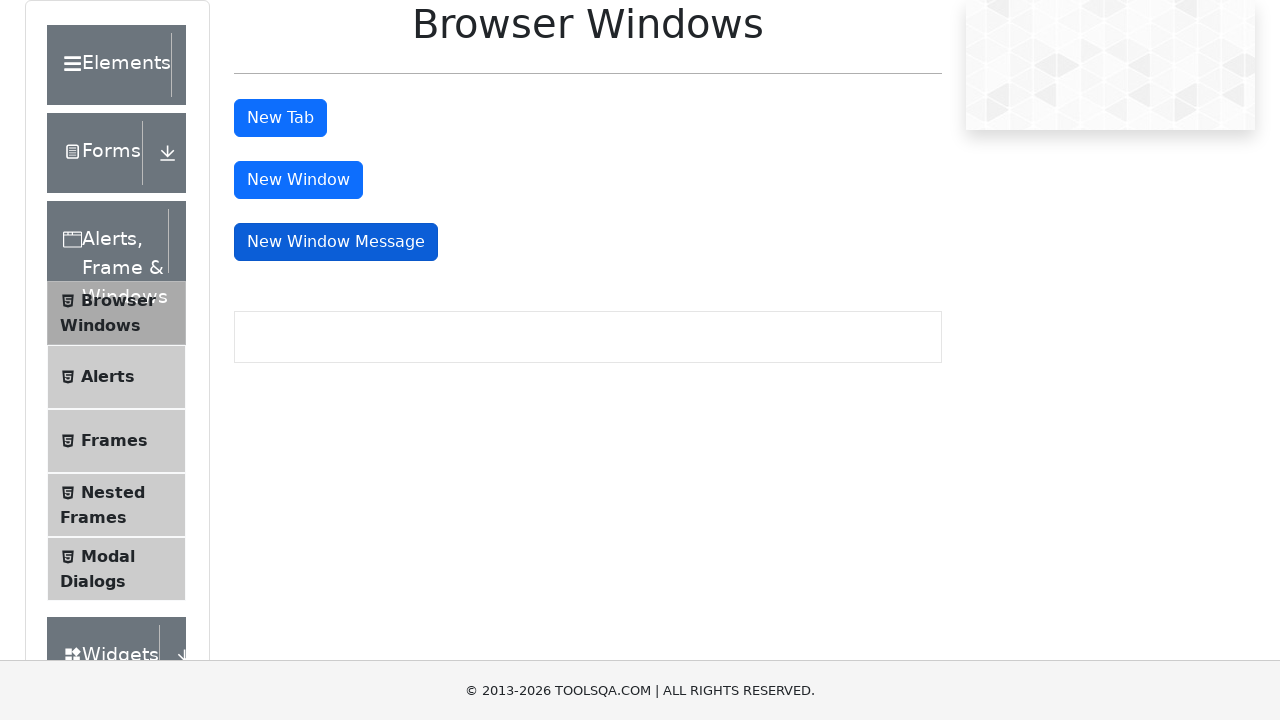

Closed new tab popup
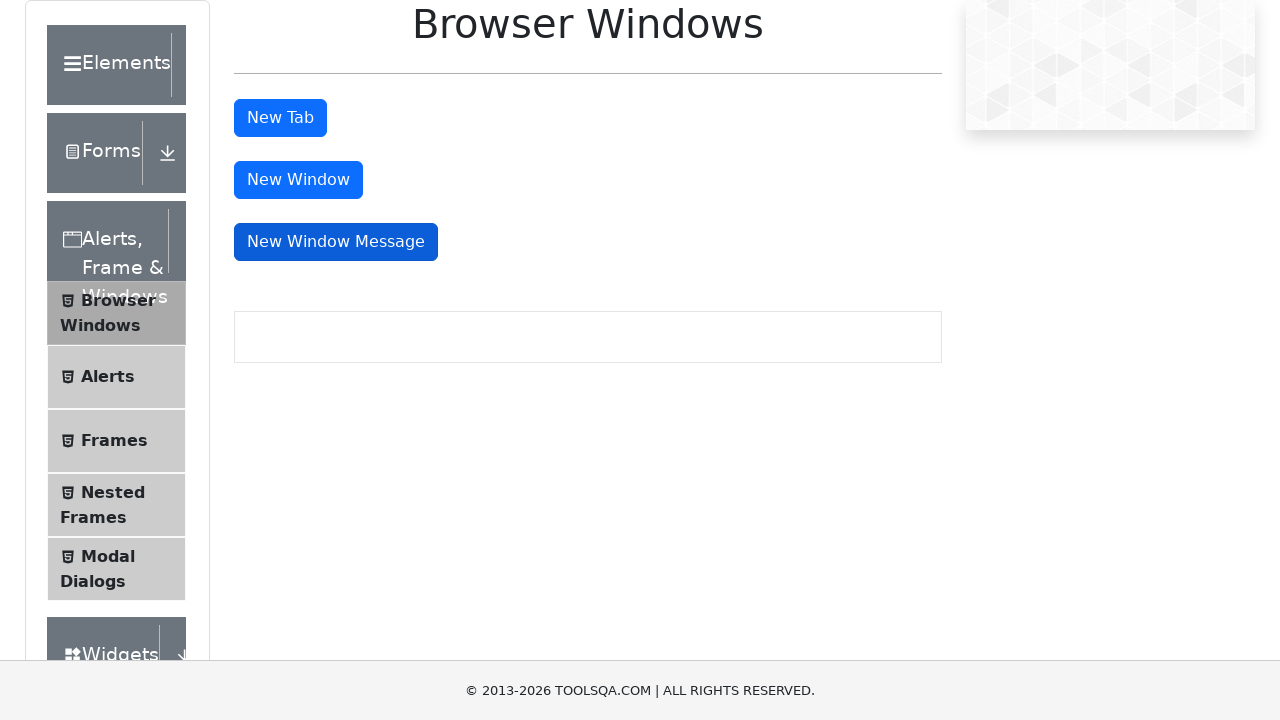

Closed new window popup
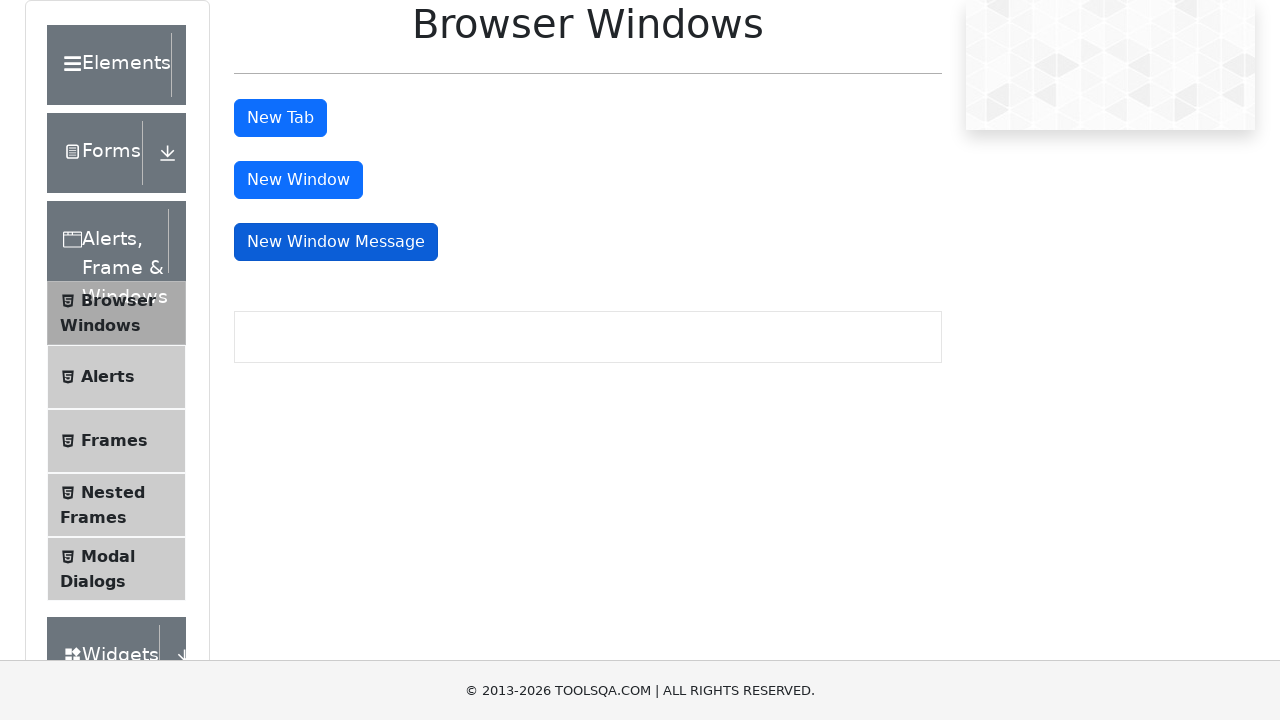

Closed new message window popup
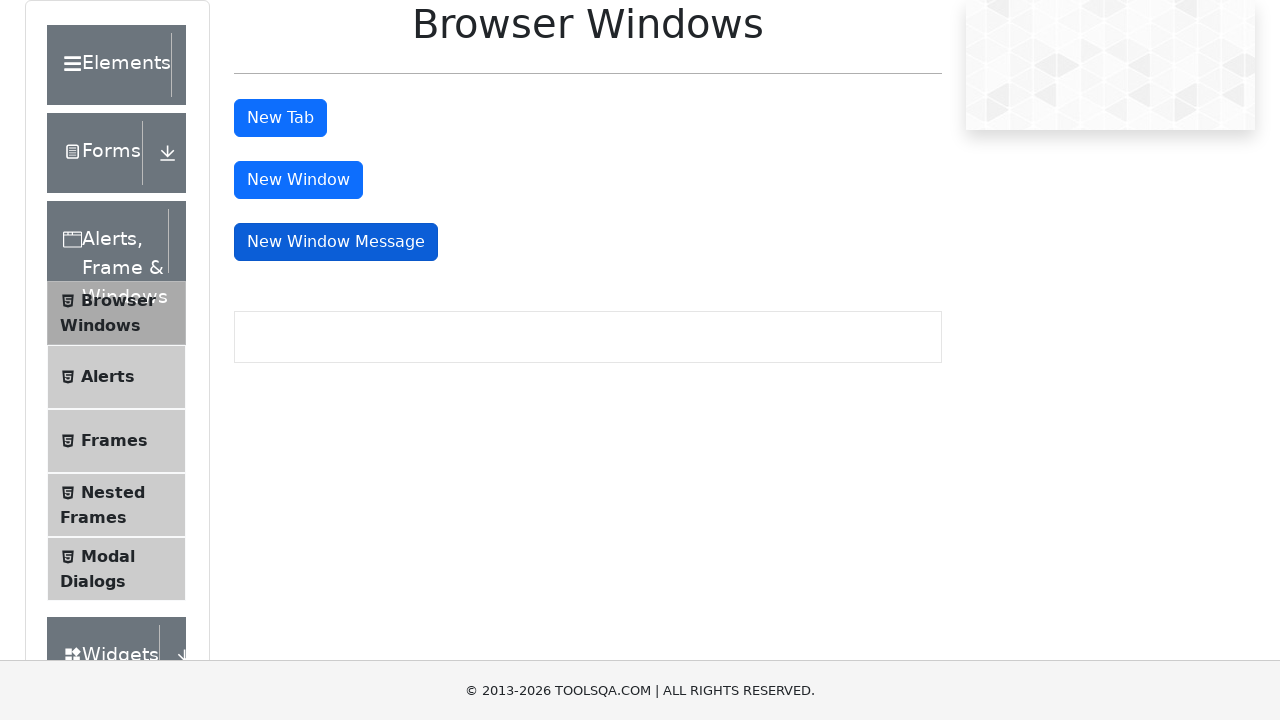

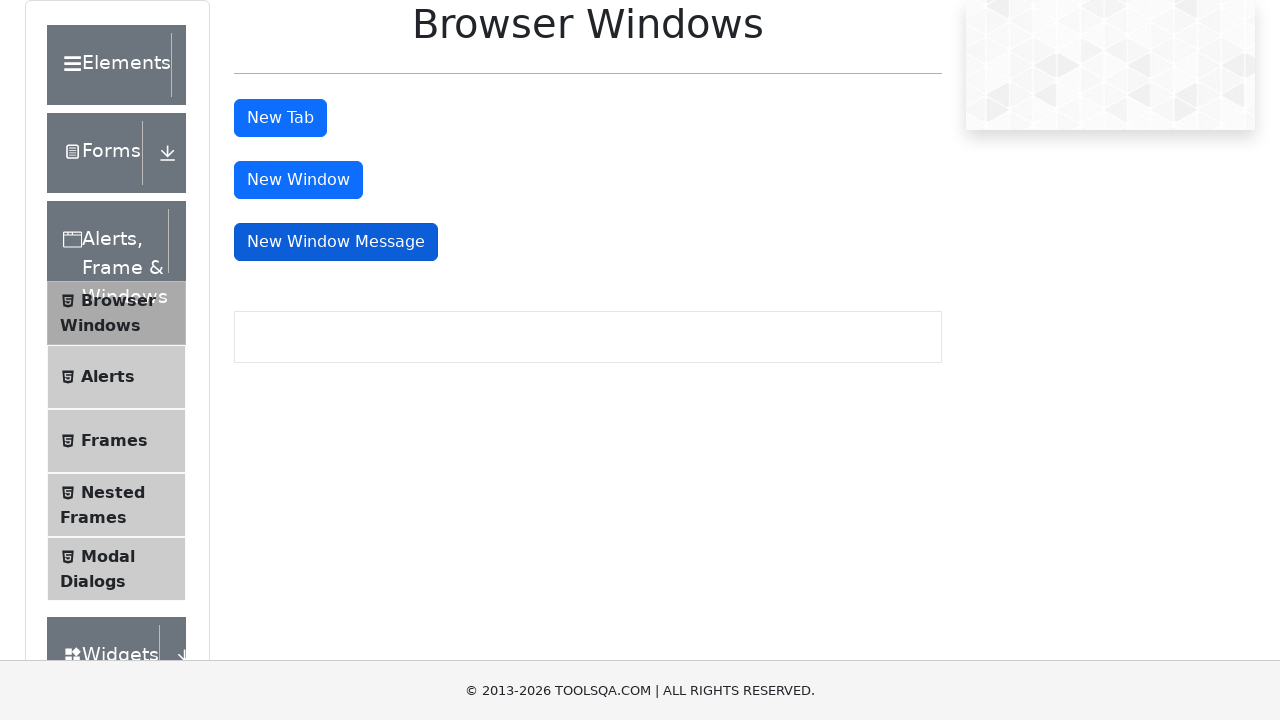